Tests the delete from cart functionality on demoblaze.com by selecting a product, adding it to cart, navigating to the cart, and deleting the item.

Starting URL: https://demoblaze.com/index.html

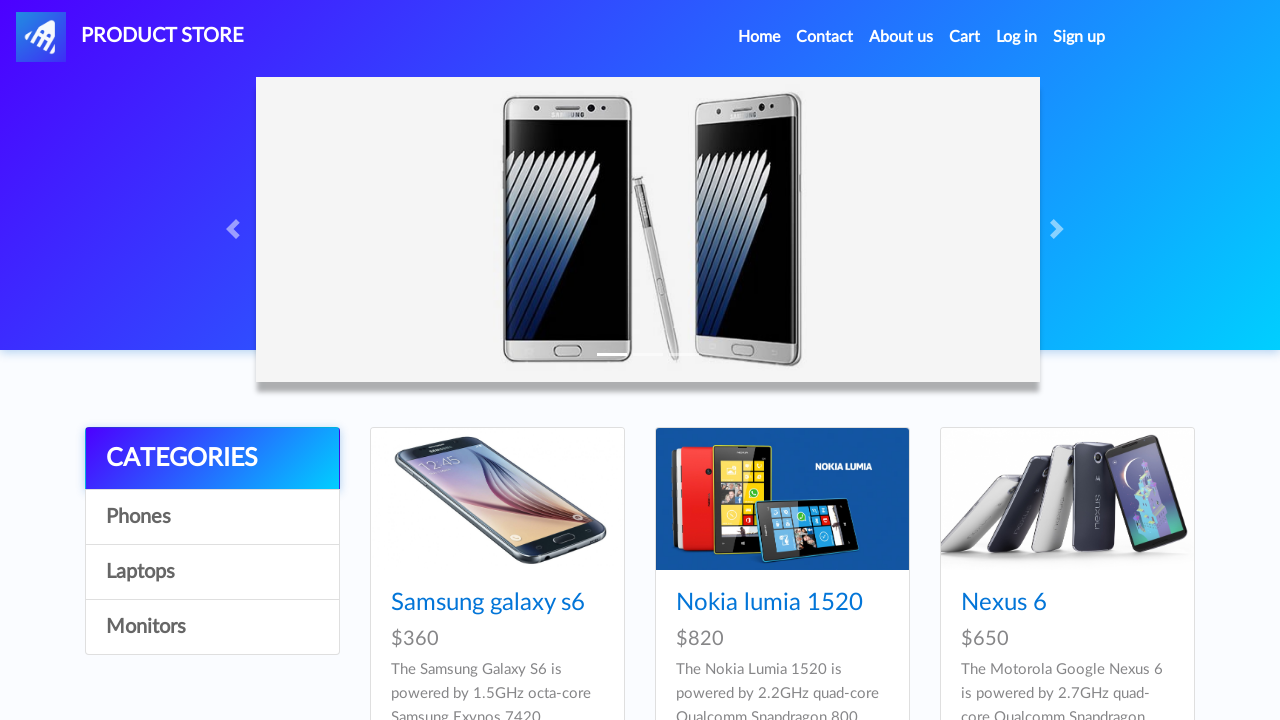

Clicked on Samsung Galaxy S6 product at (488, 603) on xpath=//*[@id='tbodyid']/div[1]/div/div/h4/a
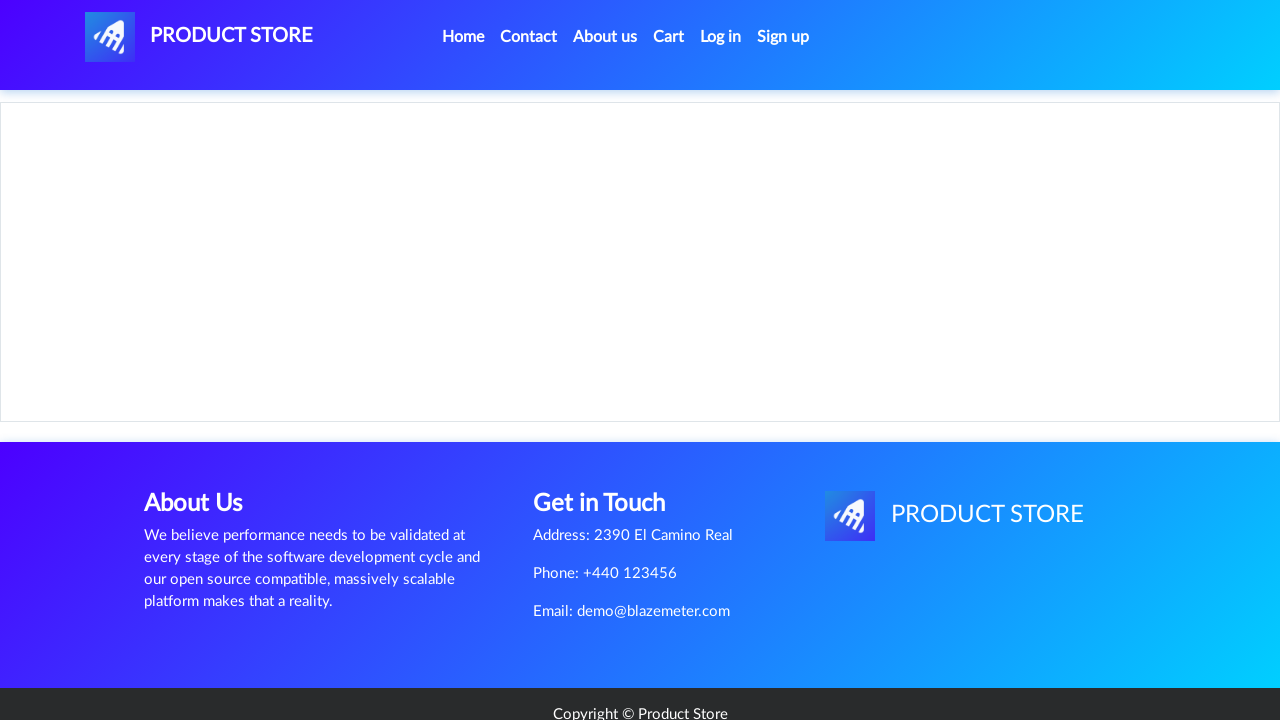

Product page loaded and Add to cart button is visible
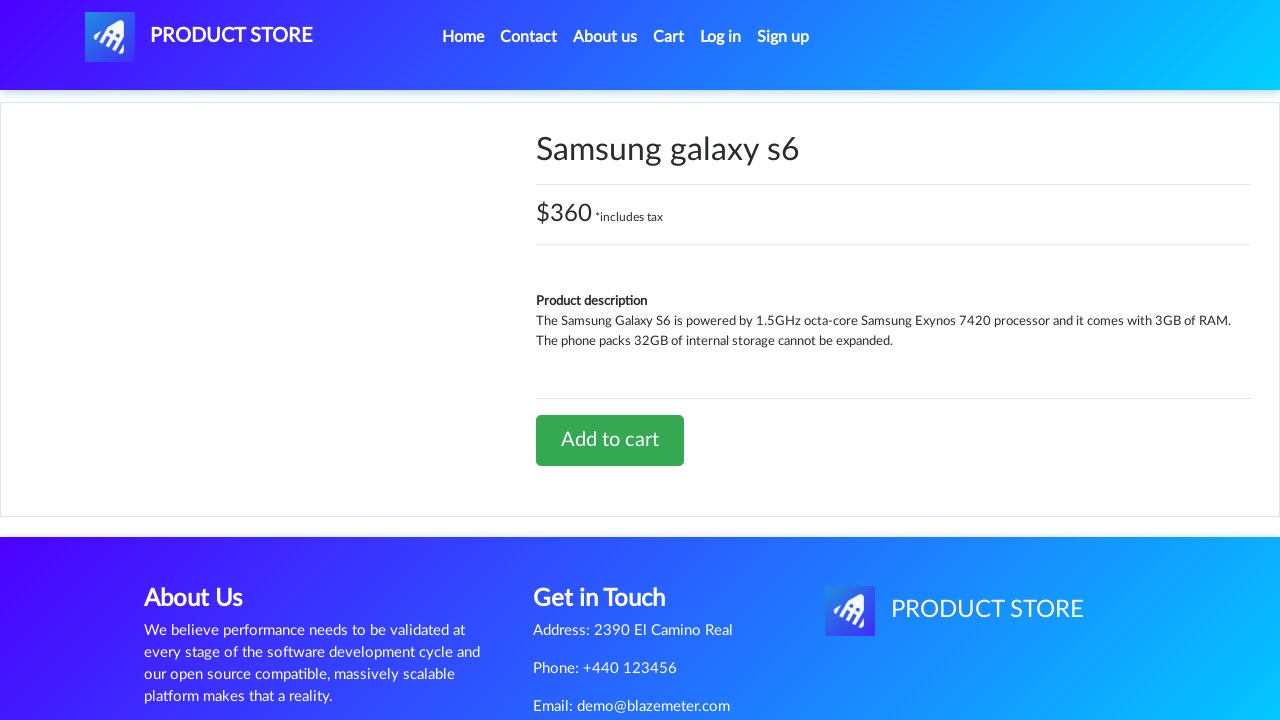

Clicked Add to cart button at (610, 440) on xpath=//*[@id='tbodyid']/div[2]/div/a
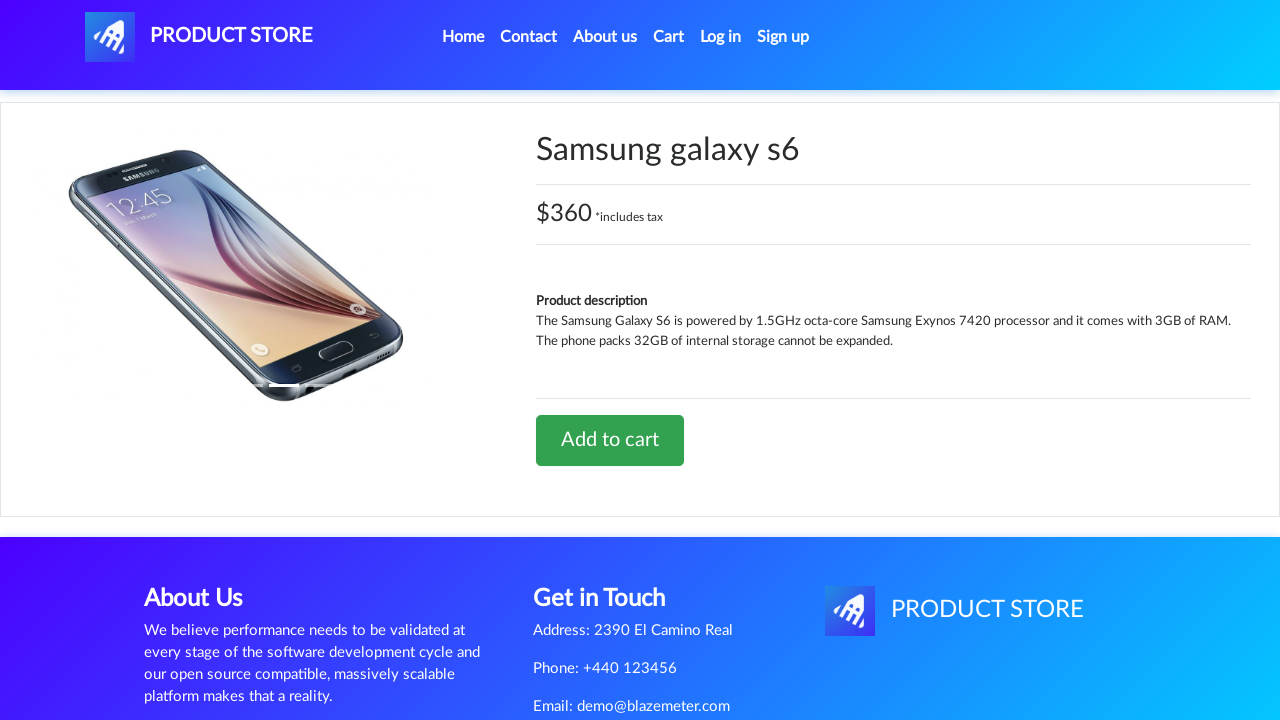

Alert dialog accepted and confirmation timeout completed
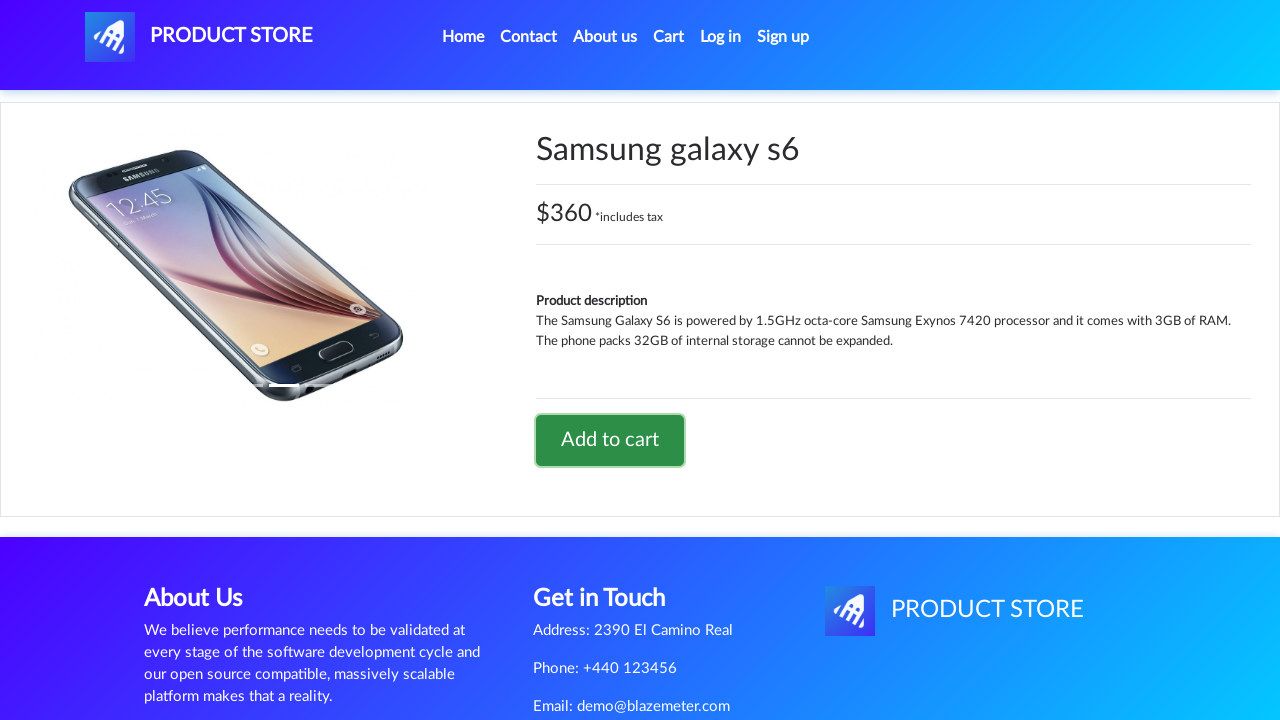

Clicked on Cart navigation link at (669, 37) on #cartur
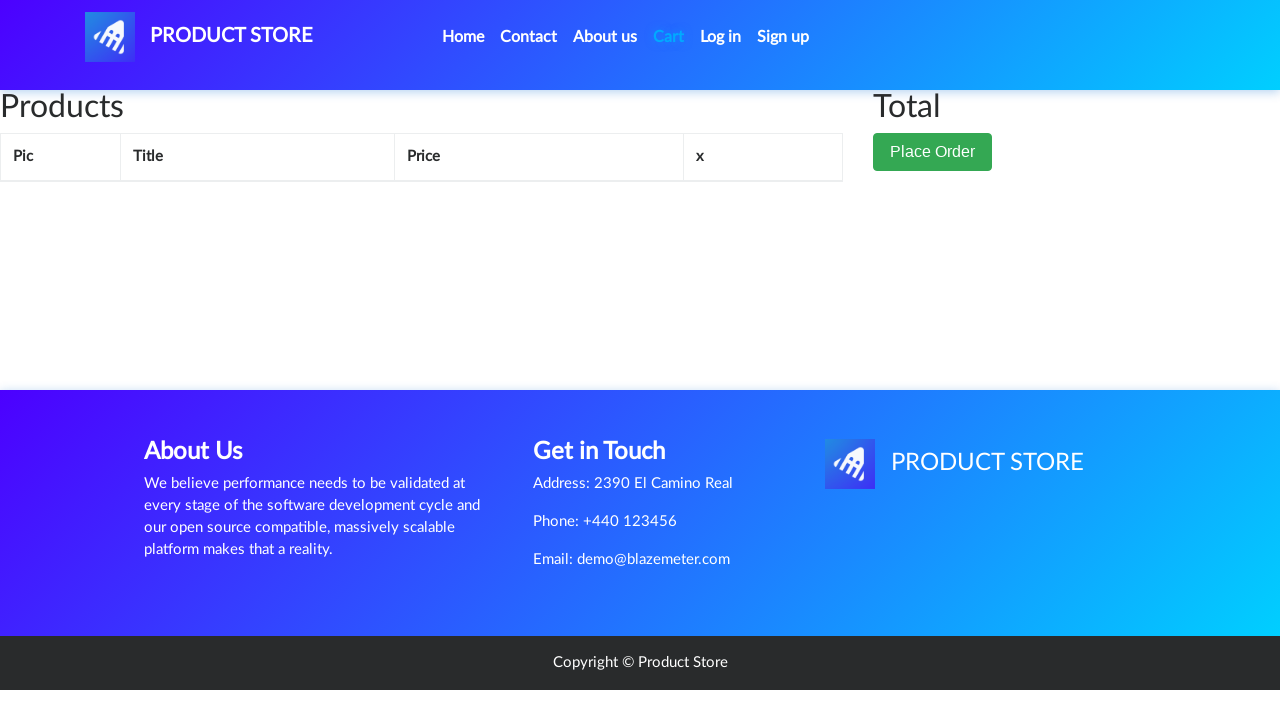

Cart page loaded and Delete button is visible
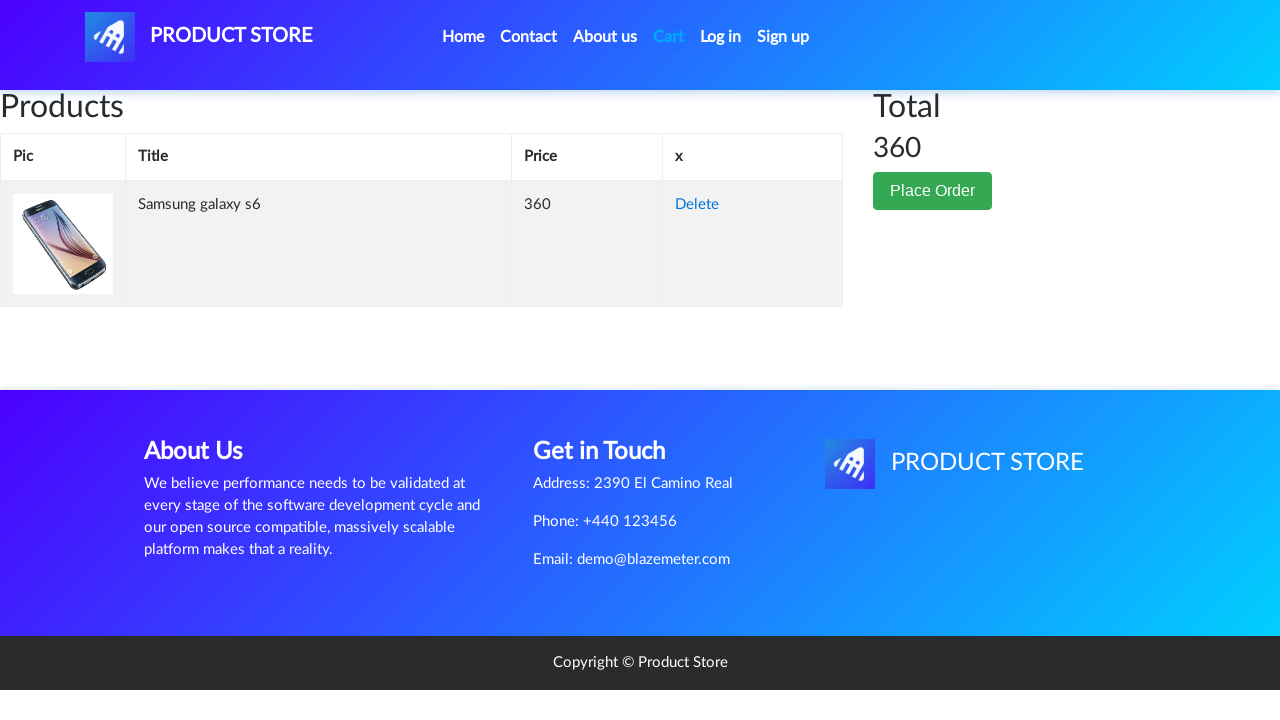

Clicked Delete button to remove item from cart at (697, 205) on xpath=//*[@id='tbodyid']/tr/td[4]/a
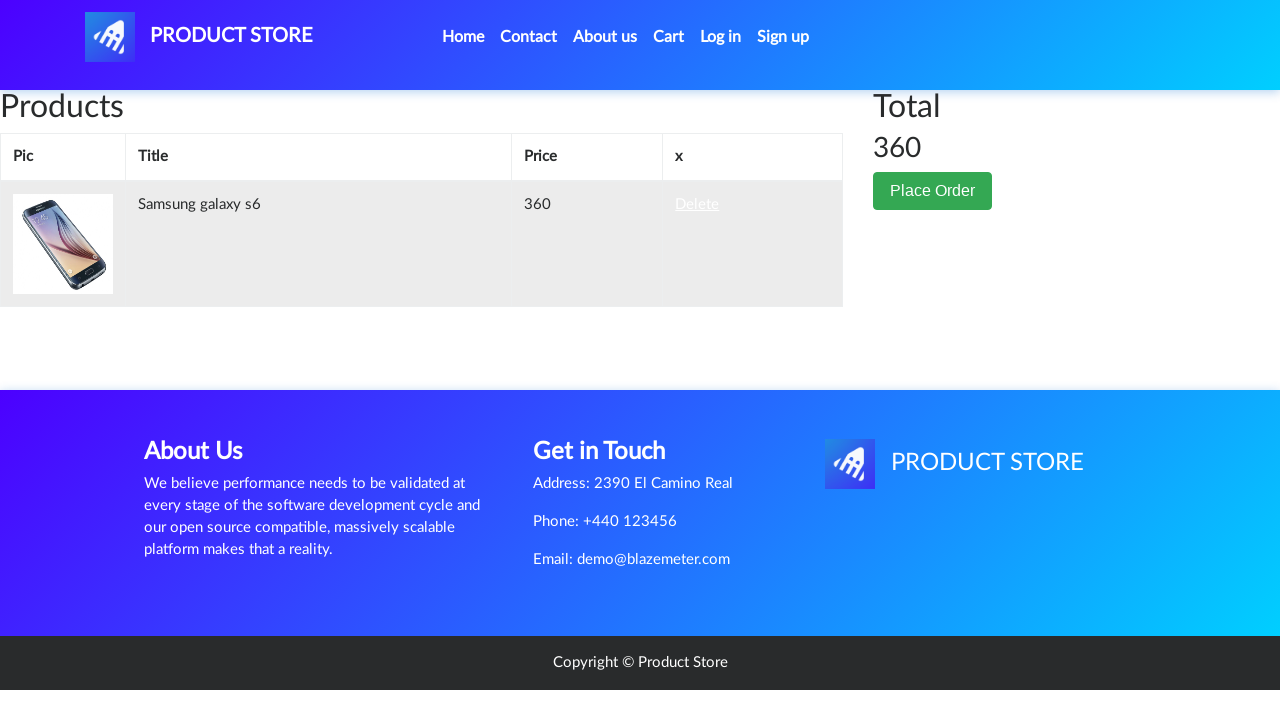

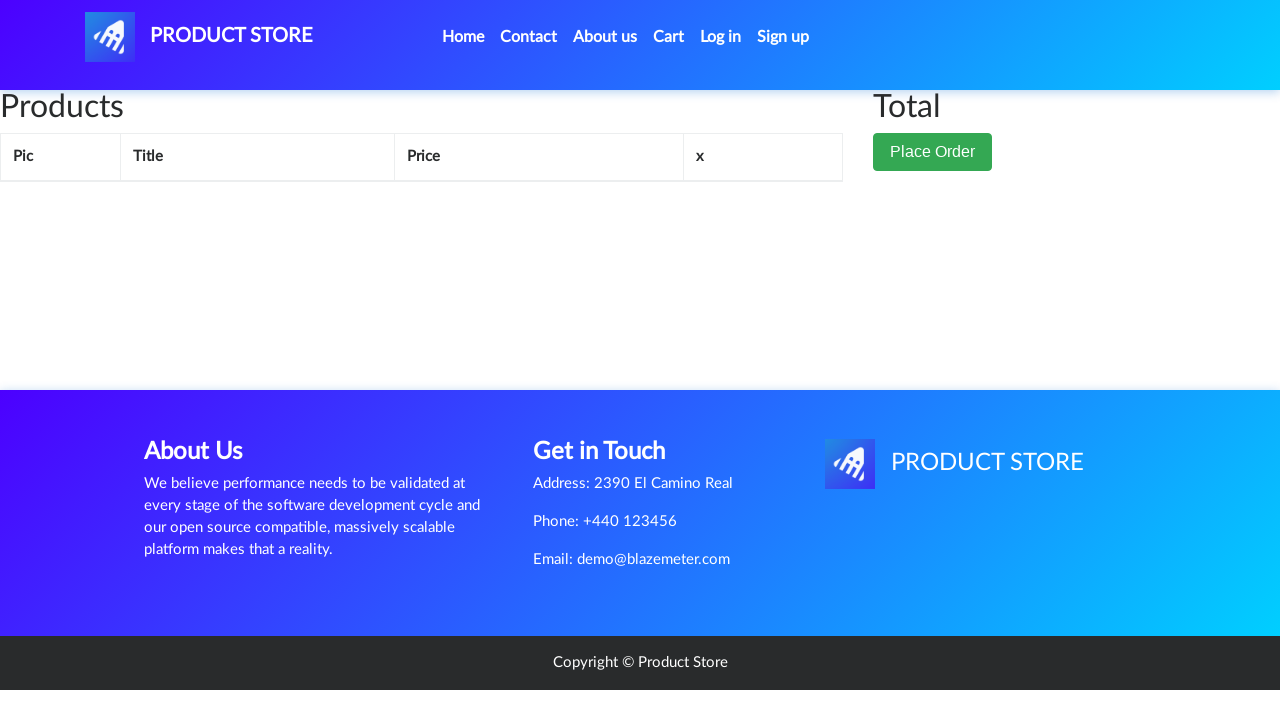